Navigates to the My Account page from the main LMS page and verifies the page title

Starting URL: https://alchemy.hguy.co/lms

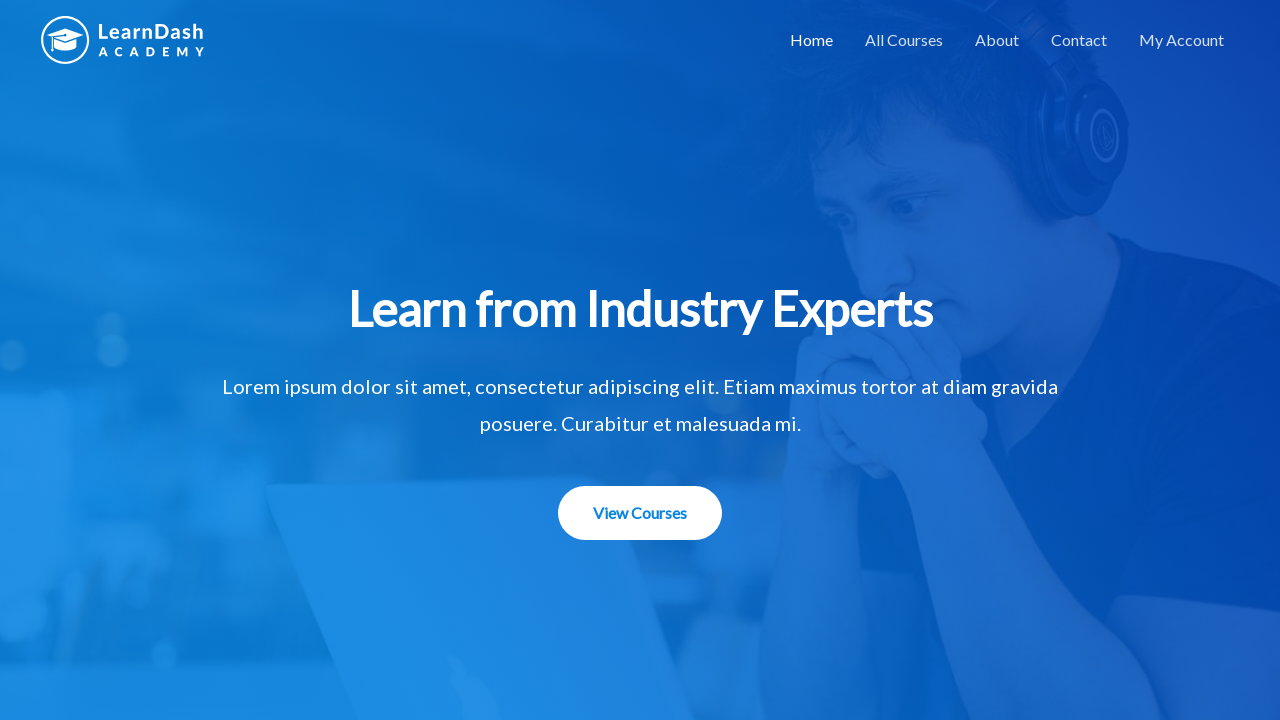

Clicked on My Account link at (1182, 40) on xpath=//a[contains(text(),'My Account')]
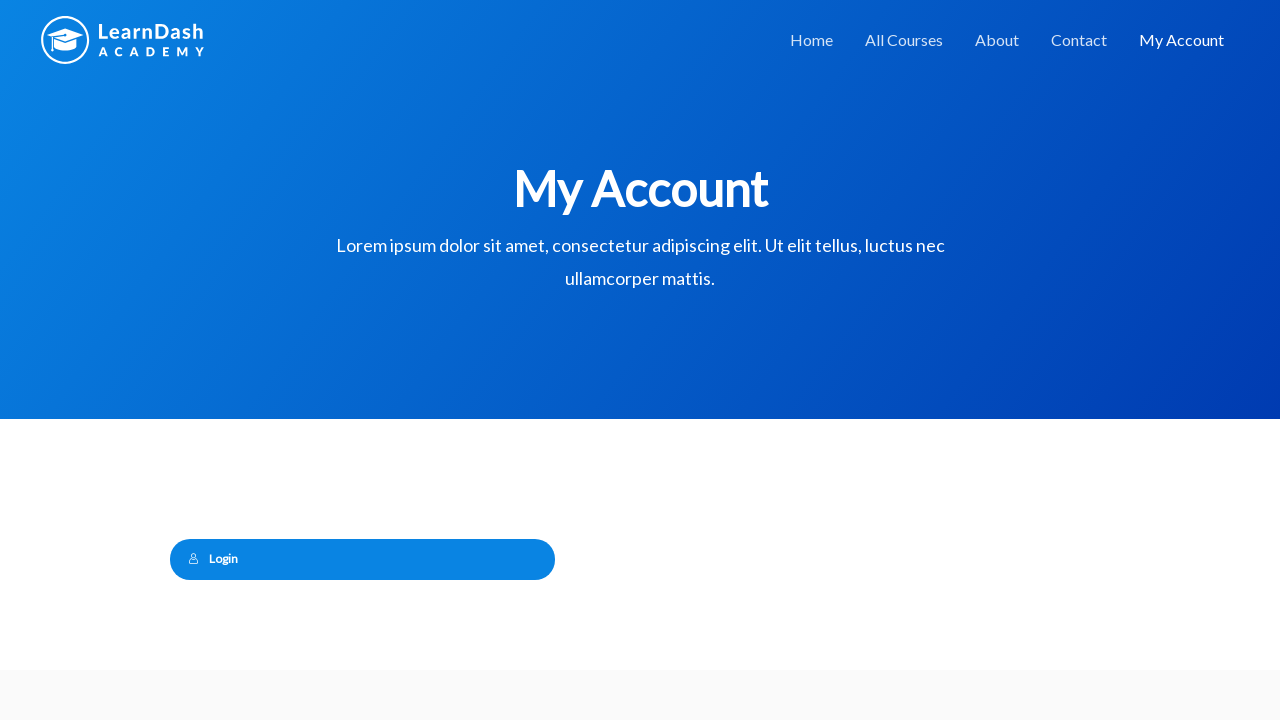

My Account page loaded with visible heading
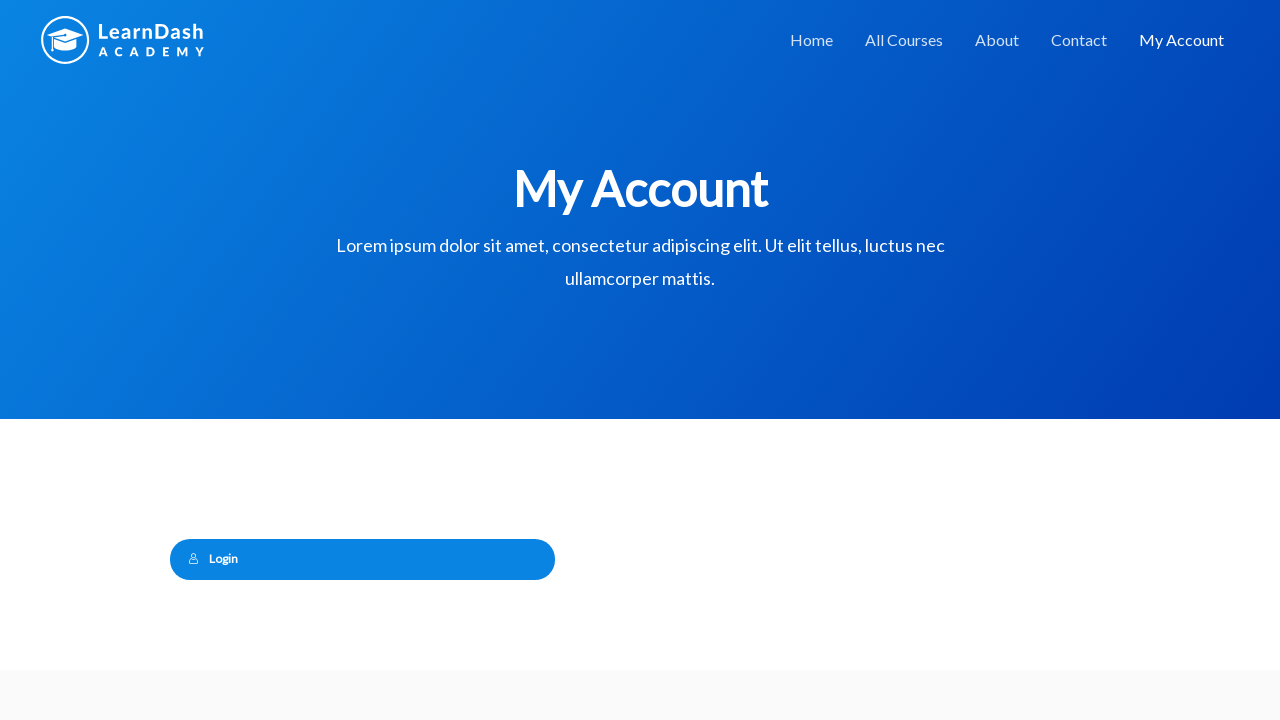

Retrieved page title: 'My Account – Alchemy LMS'
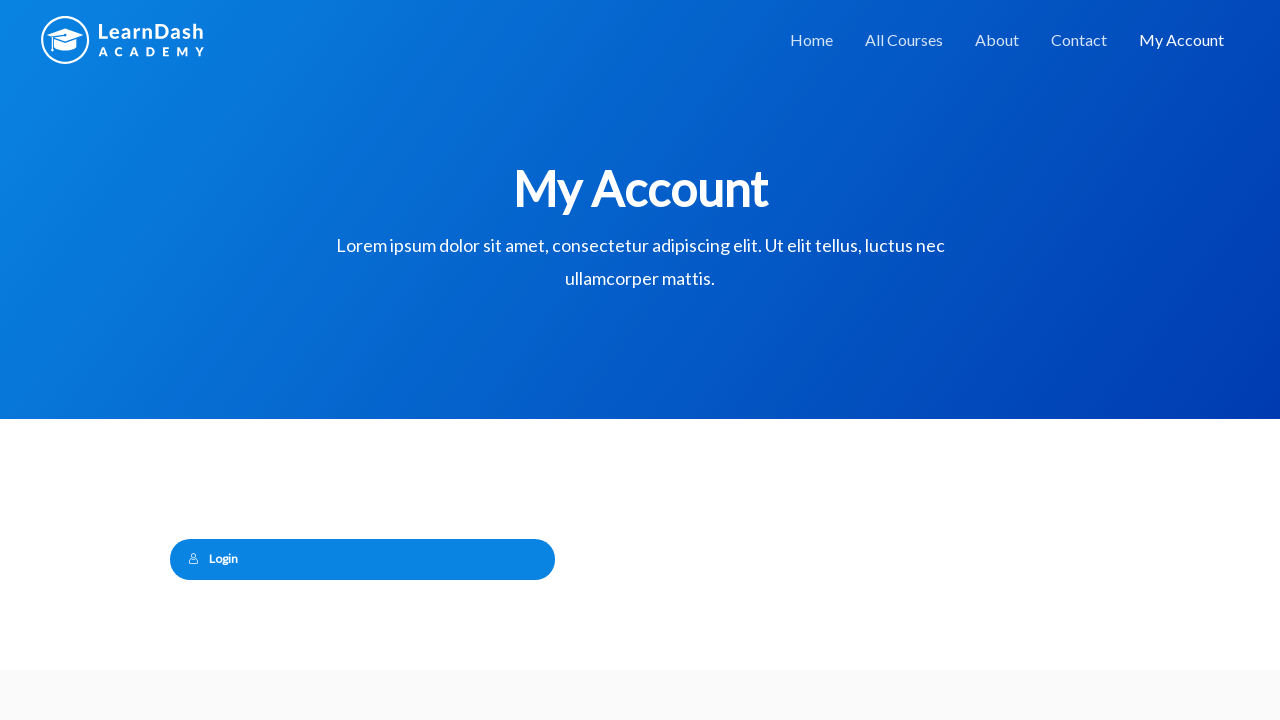

Page title assertion passed: 'My Account – Alchemy LMS'
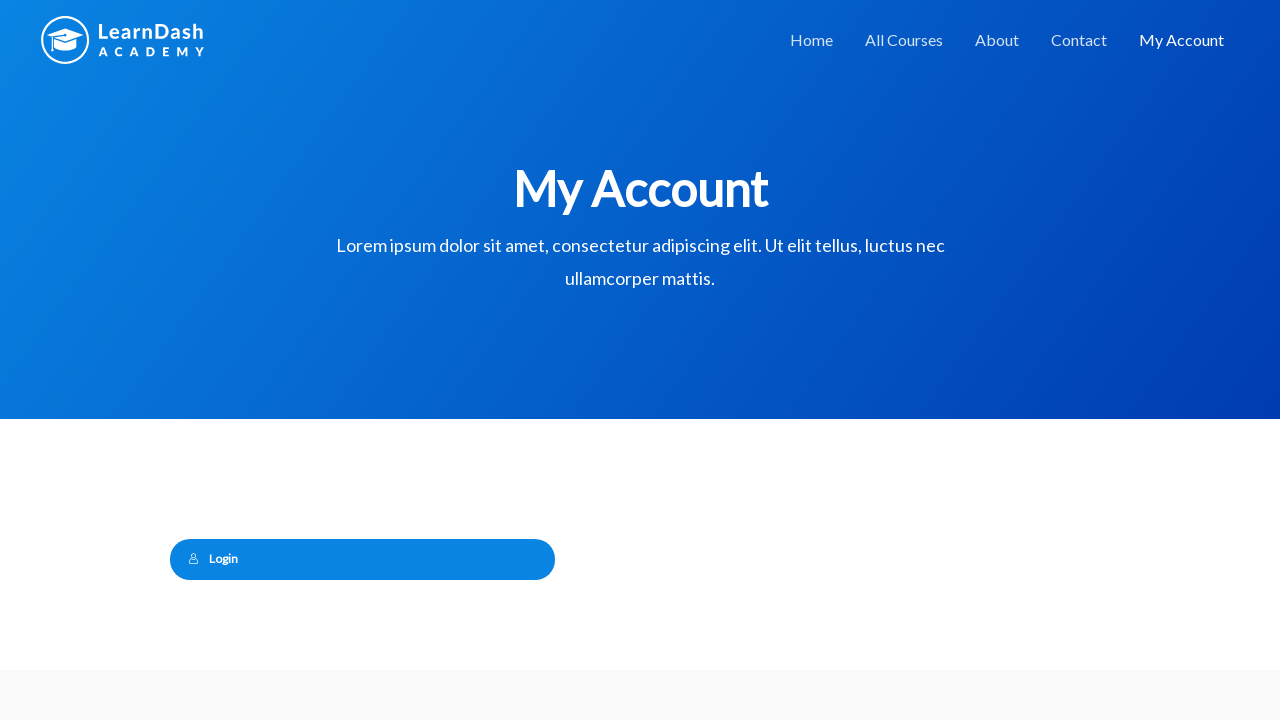

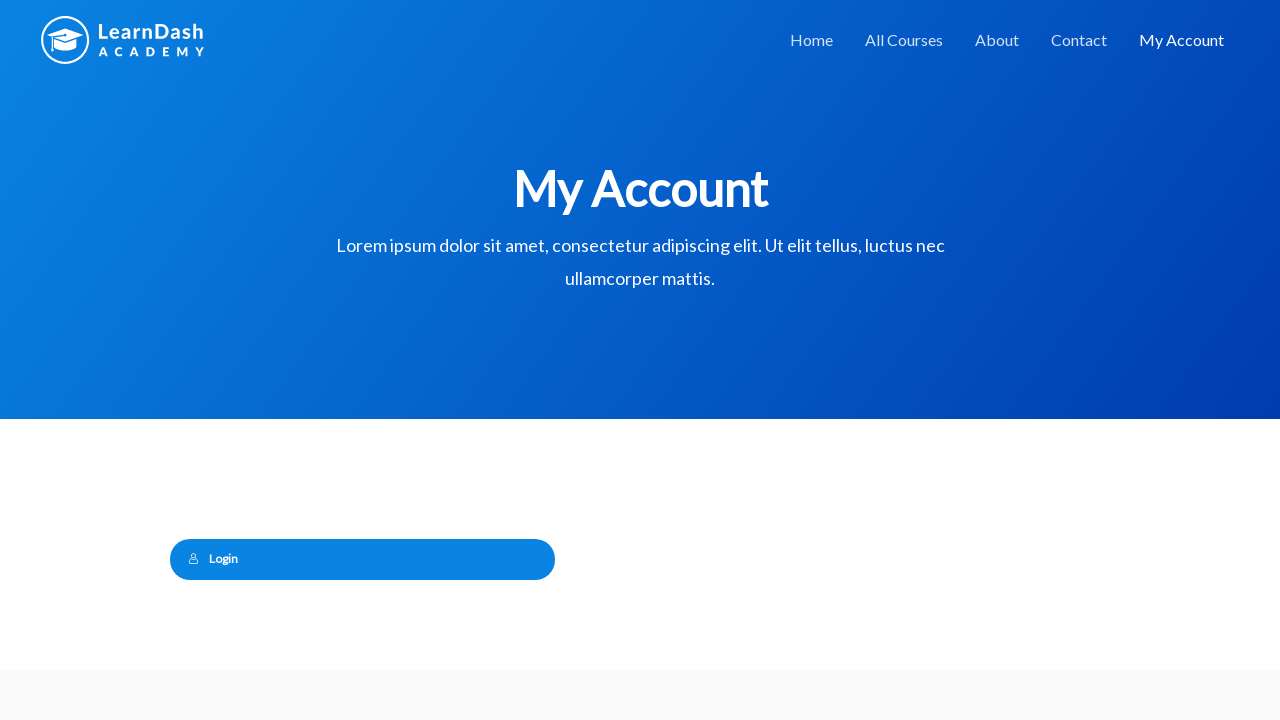